Navigates to a practice automation page and retrieves text from buttons using XPath traversal techniques including sibling and parent navigation

Starting URL: https://rahulshettyacademy.com/AutomationPractice/

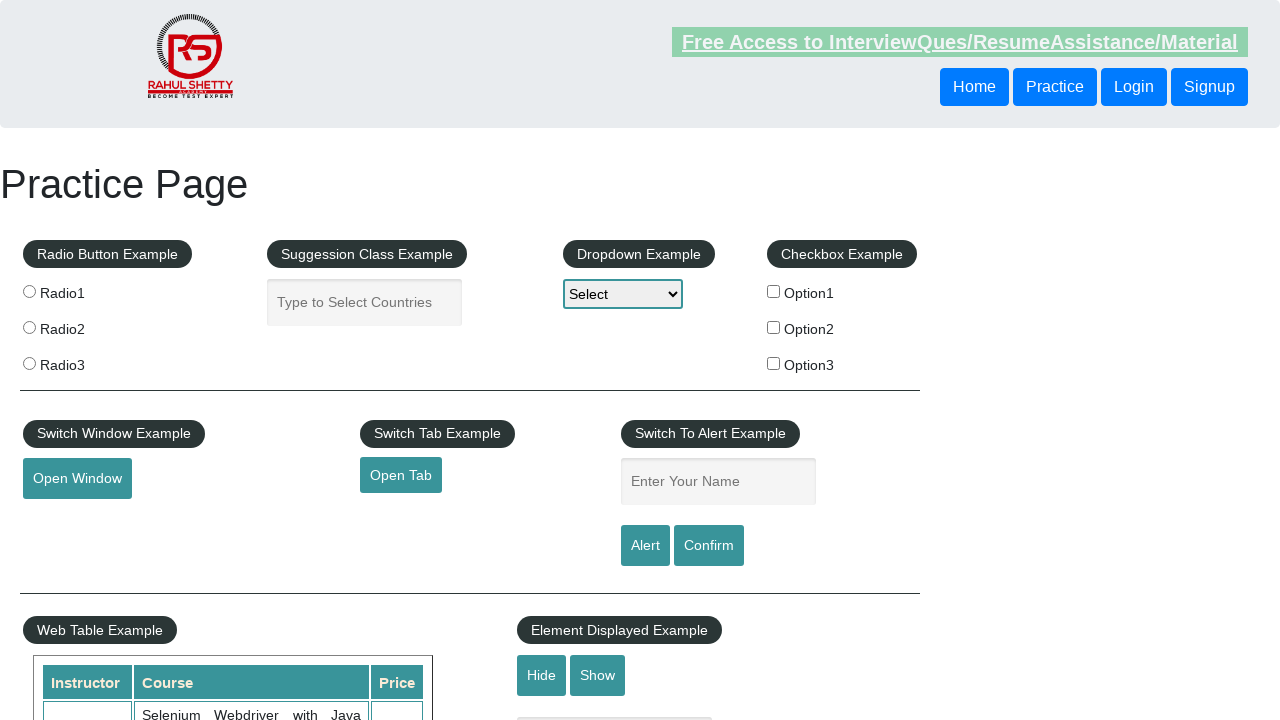

Navigated to practice automation page
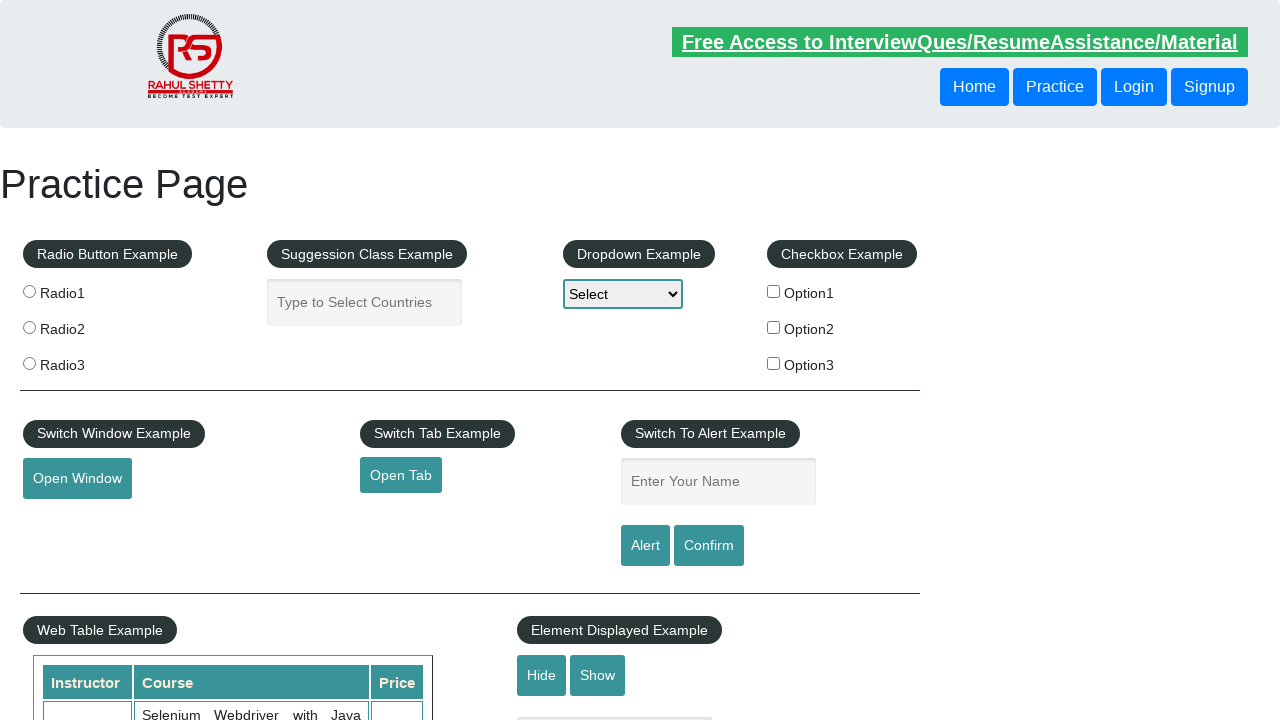

Retrieved text from second button using sibling traversal: Login
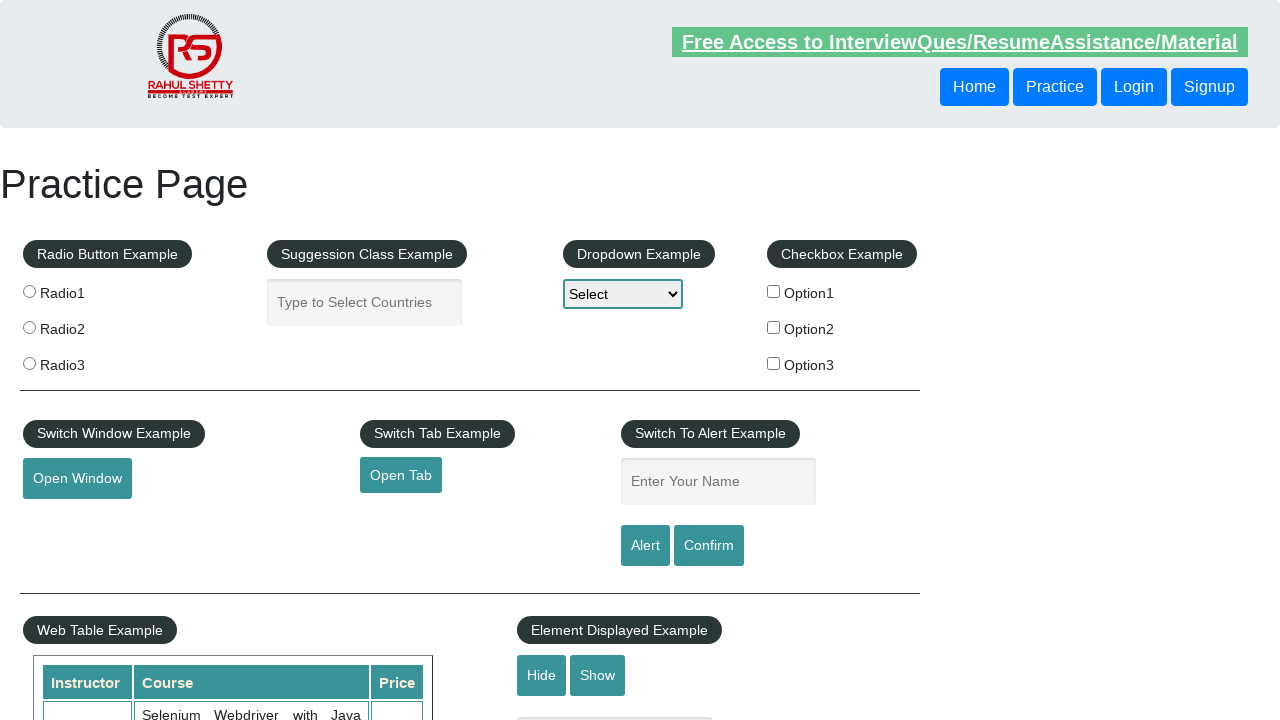

Retrieved text from button using parent traversal: Login
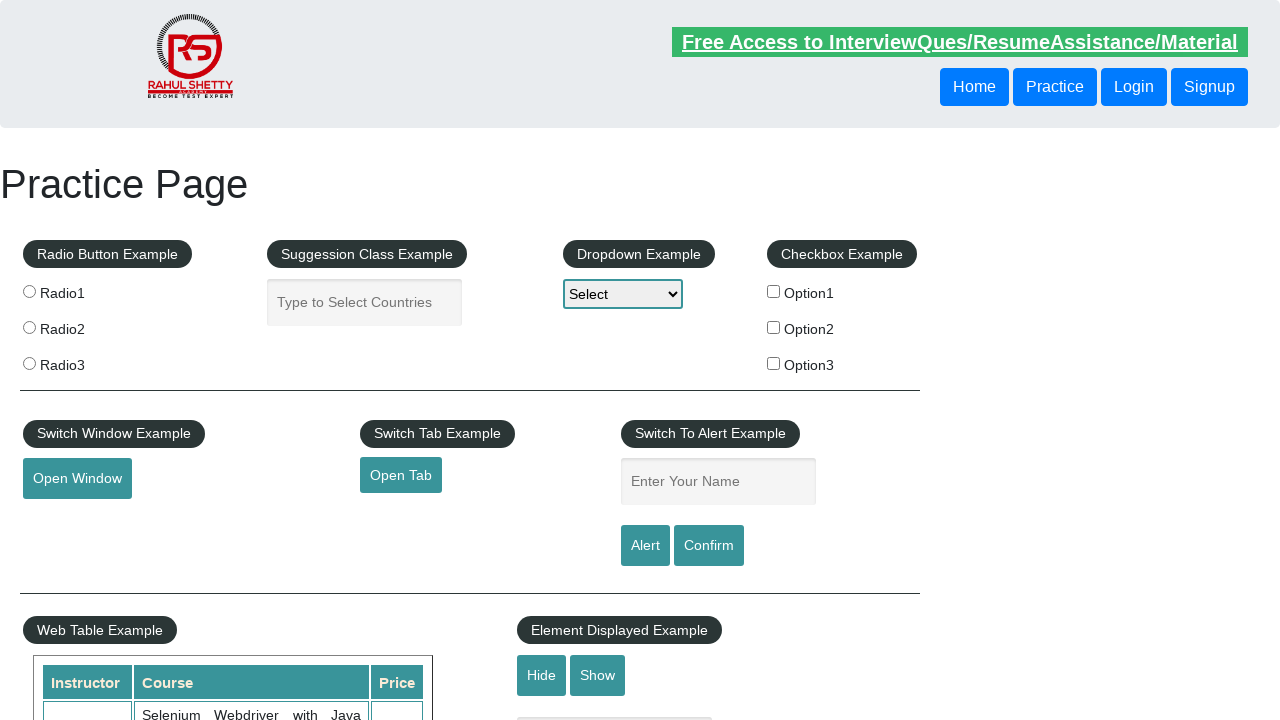

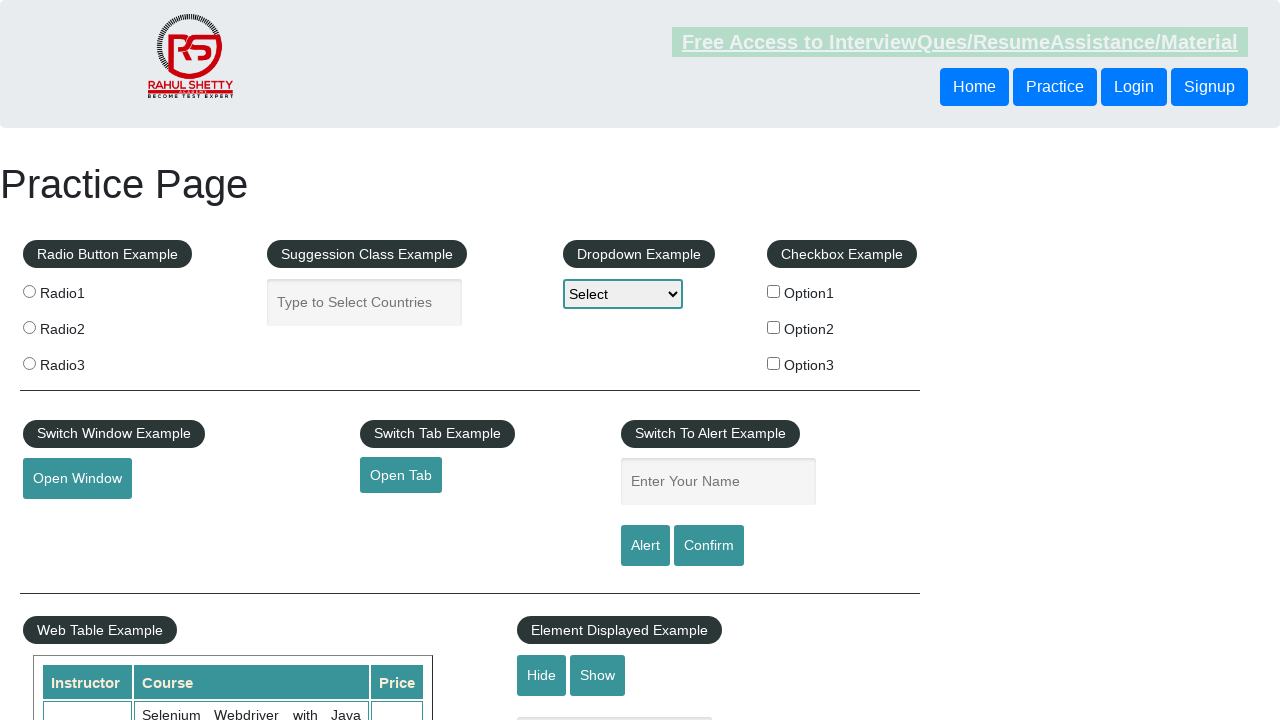